Tests video player controls on artplayer.org including play, mute, screenshot, picture-in-picture mode, and fullscreen functionality

Starting URL: https://www.artplayer.org/

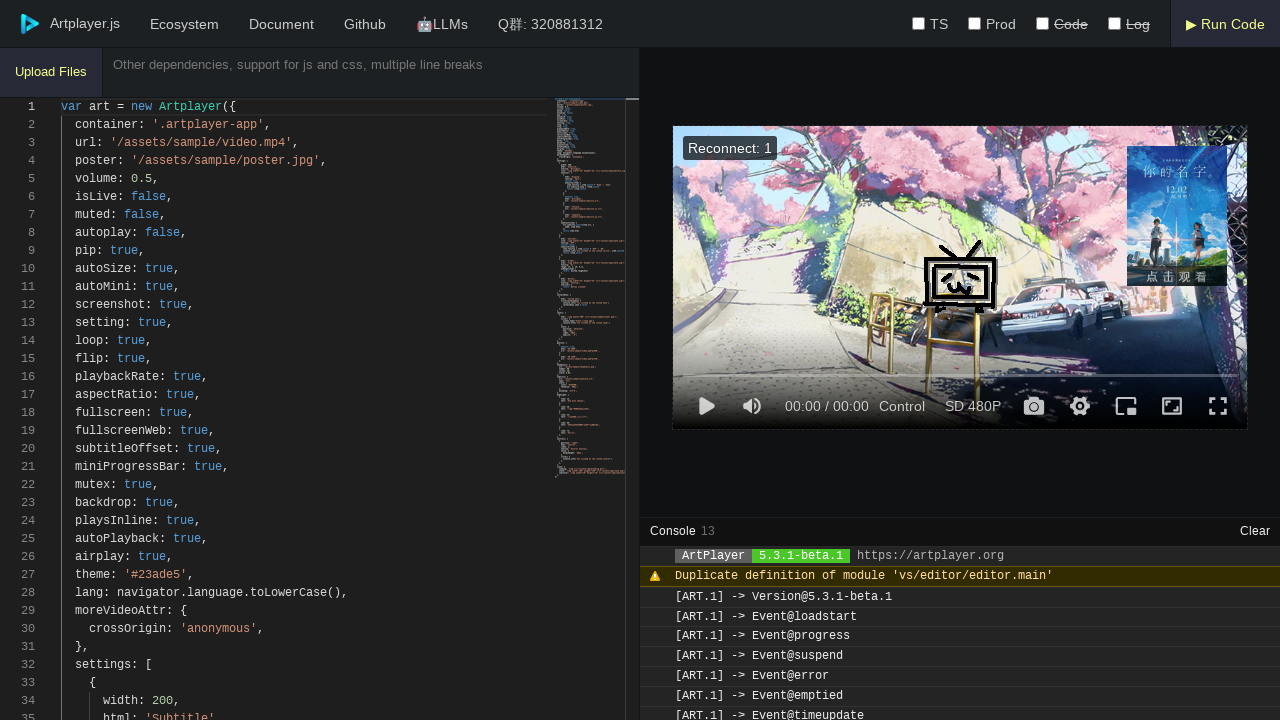

Clicked play button to start video at (707, 406) on .art-icon-play > svg > path
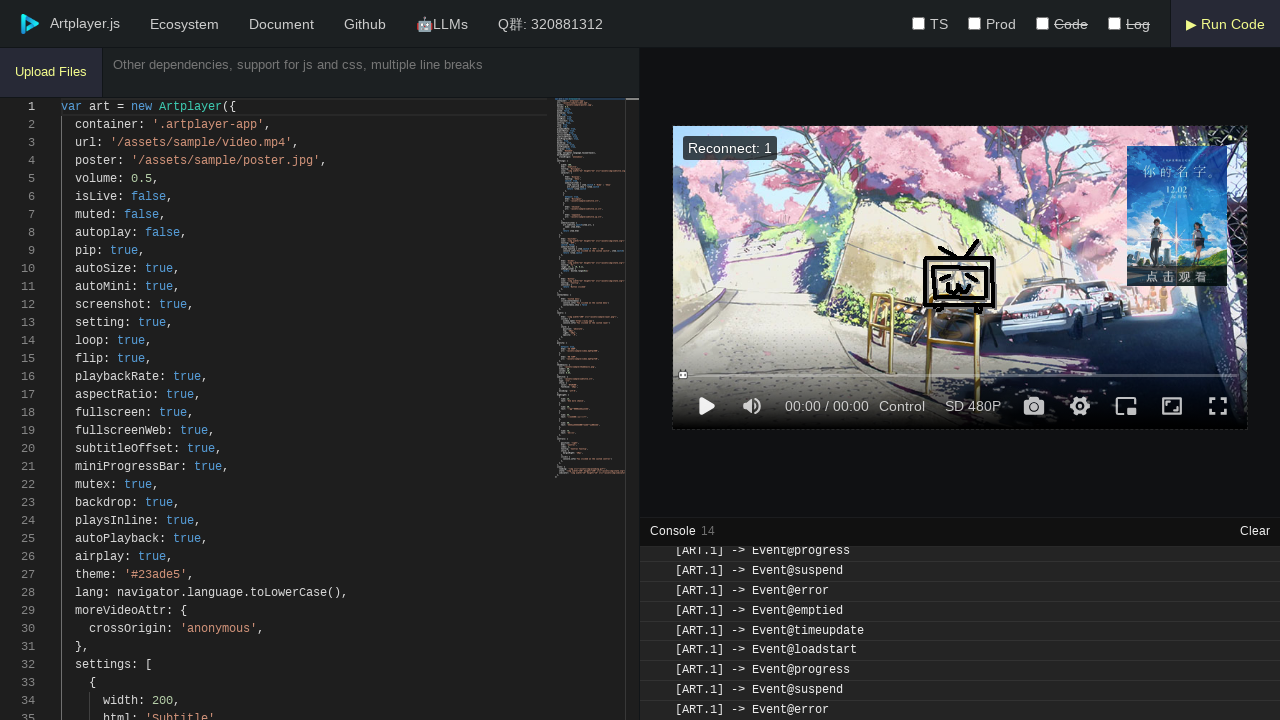

Clicked mute button to toggle audio at (755, 406) on .art-icon-volume > svg > path:nth-child(2)
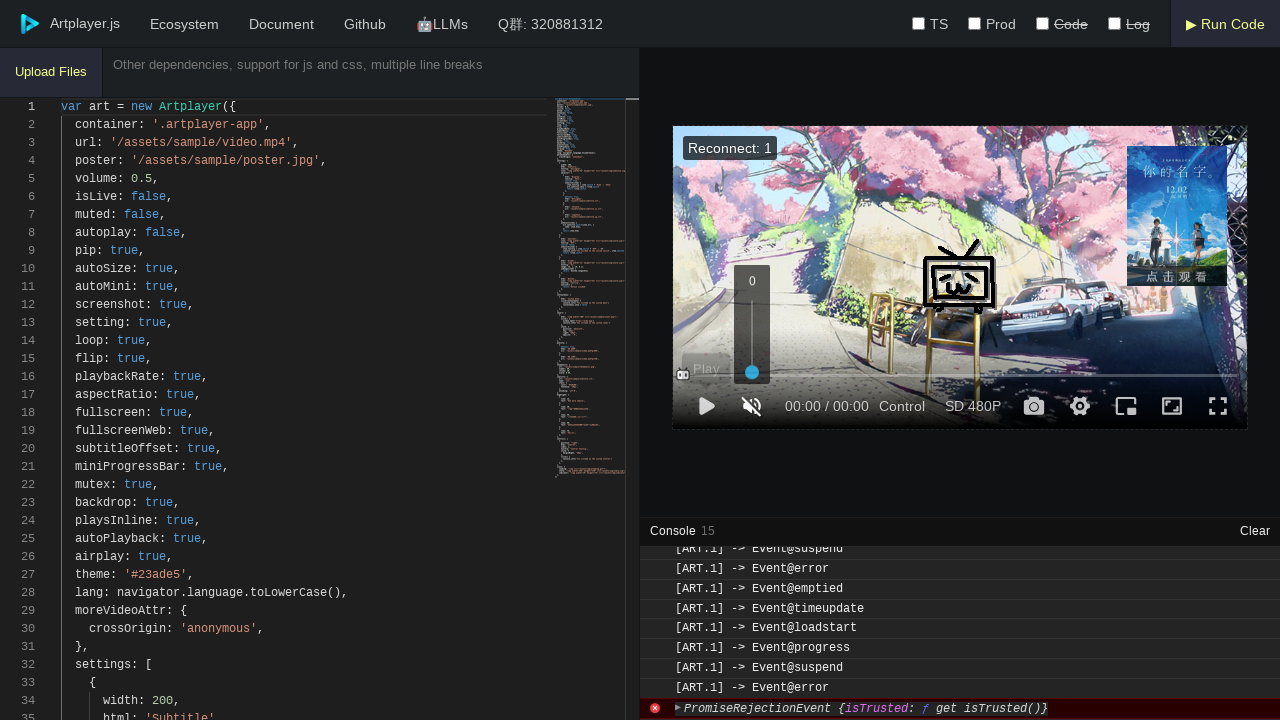

Clicked screenshot button to capture video frame at (1034, 406) on .art-icon-screenshot > svg > path
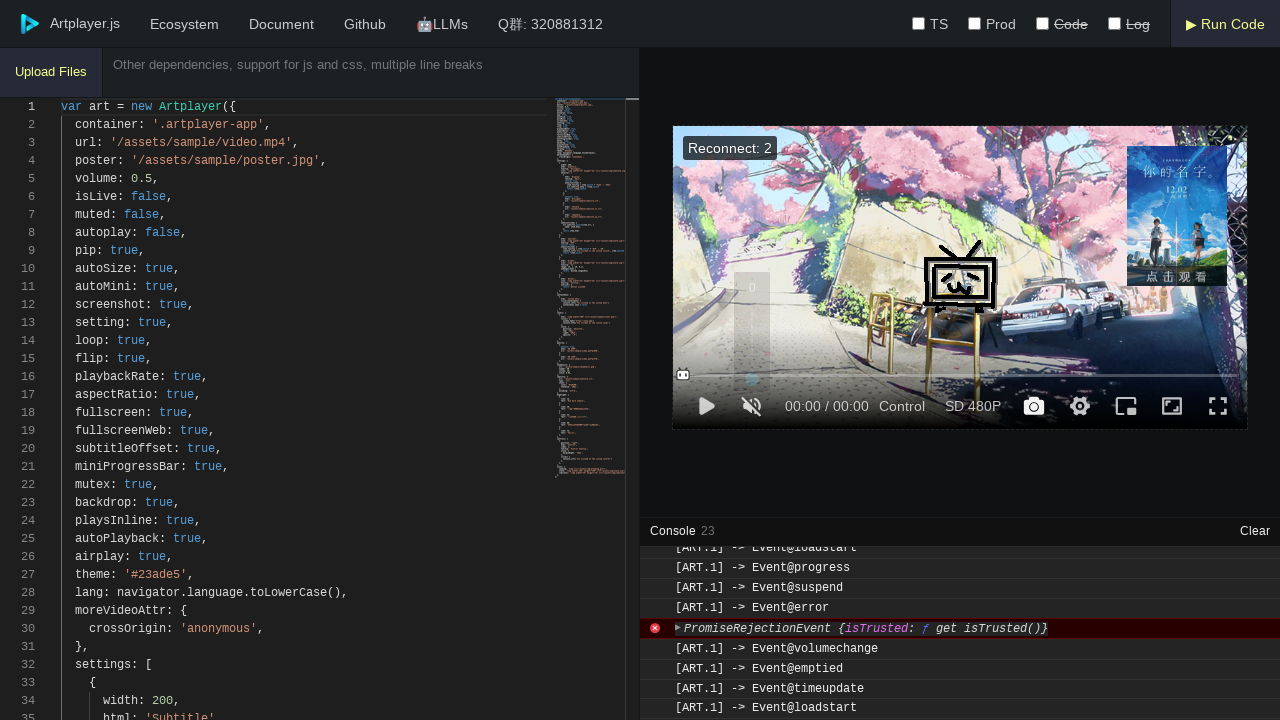

Clicked Picture-in-Picture button to enable PIP mode at (1126, 406) on .art-icon-pip > svg
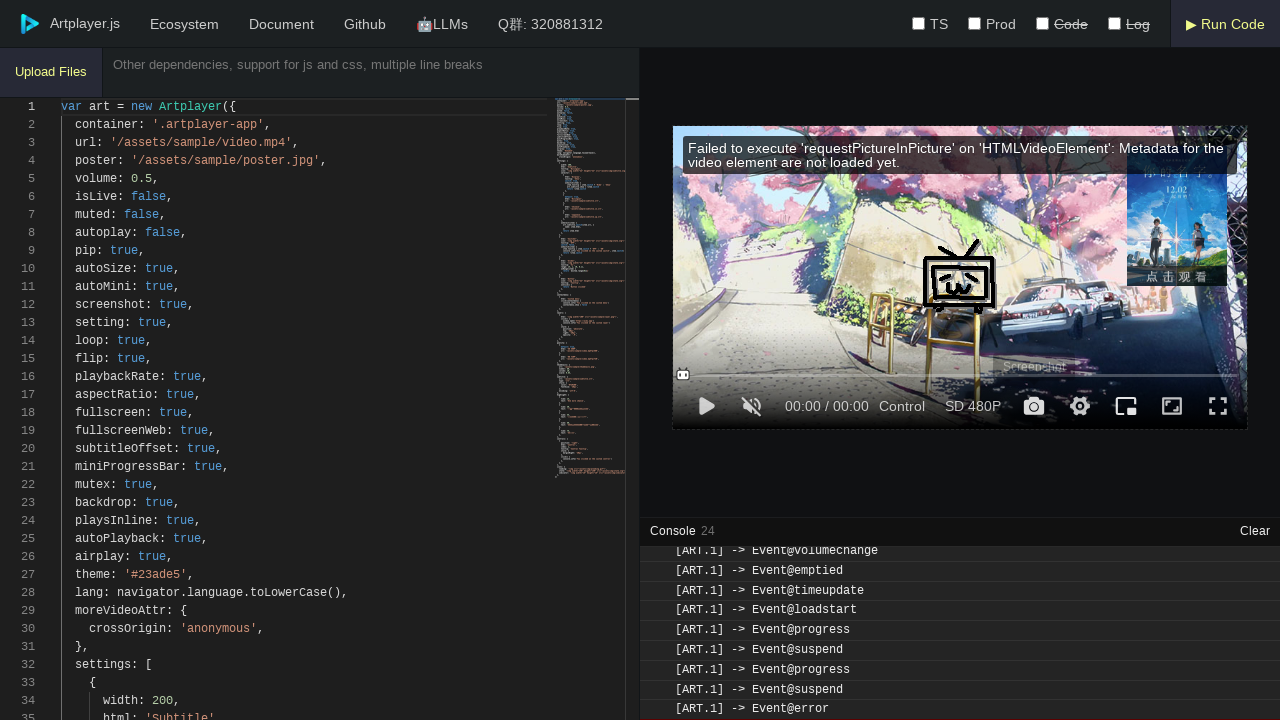

Clicked Picture-in-Picture button to exit PIP mode at (1126, 406) on .art-icon-pip > svg
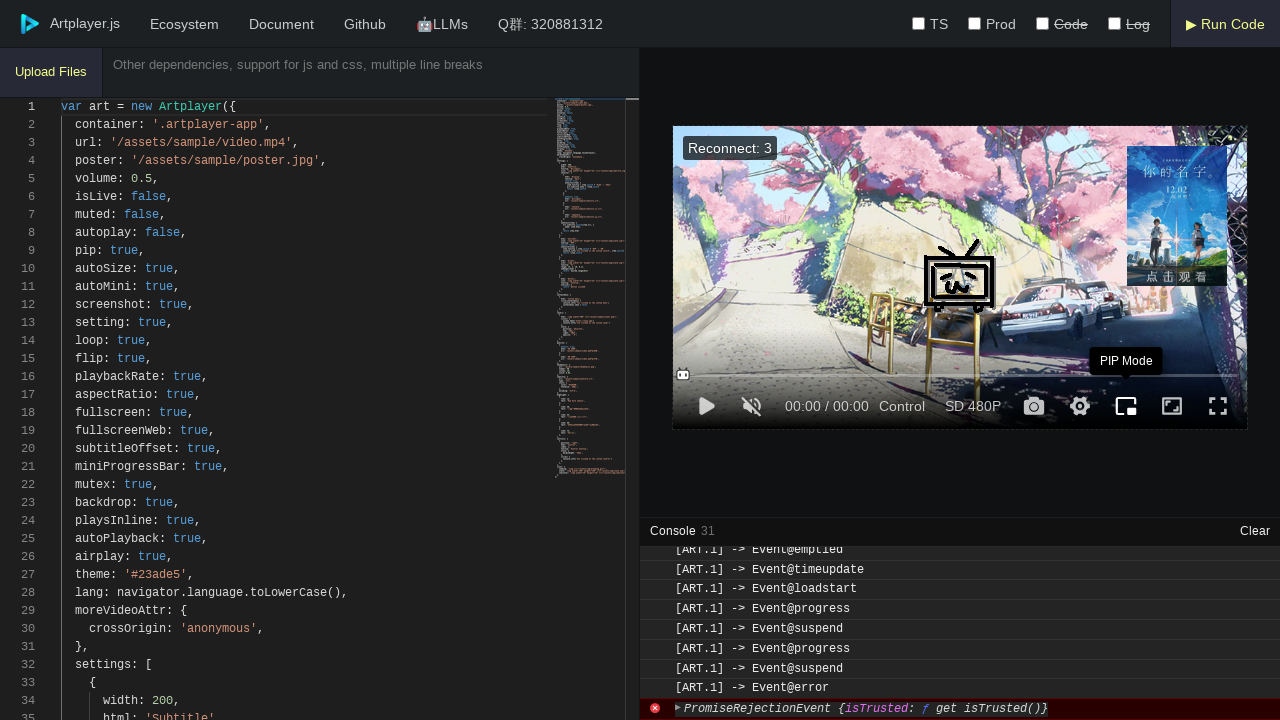

Clicked Web Fullscreen button to enter fullscreen mode at (1172, 406) on .art-icon-fullscreenWebOn > svg
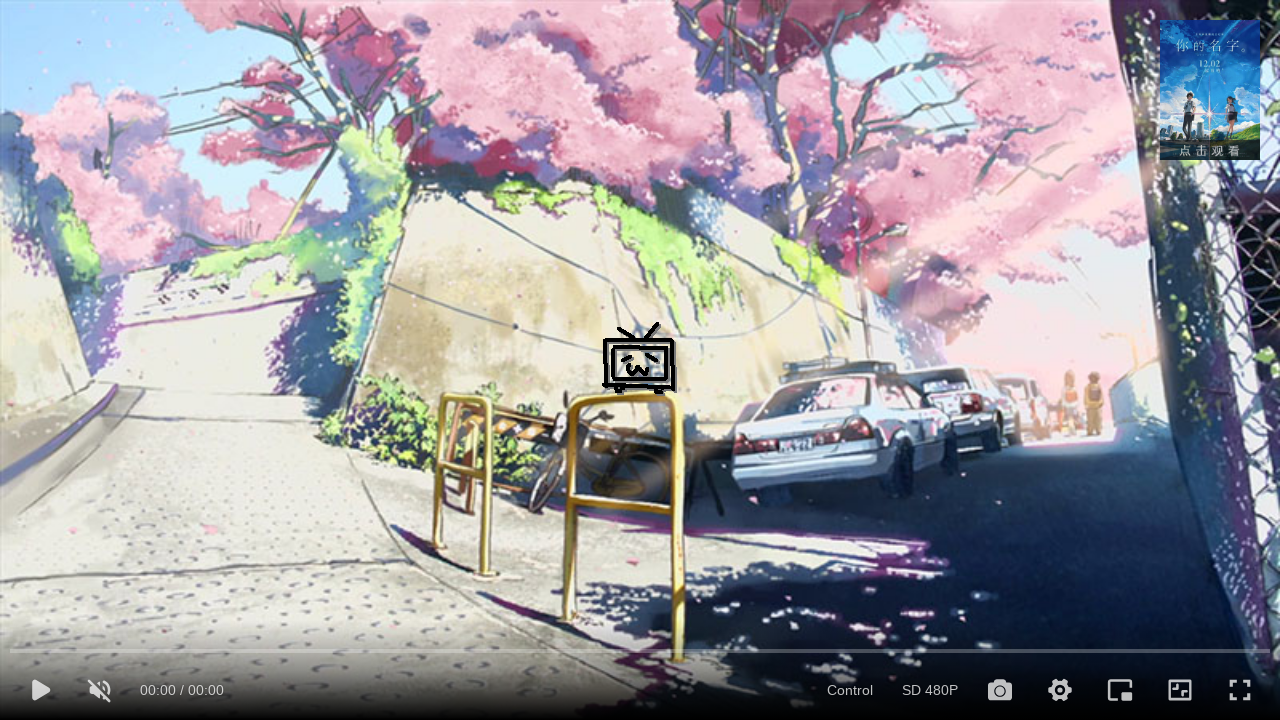

Waited for fullscreen mode to fully engage
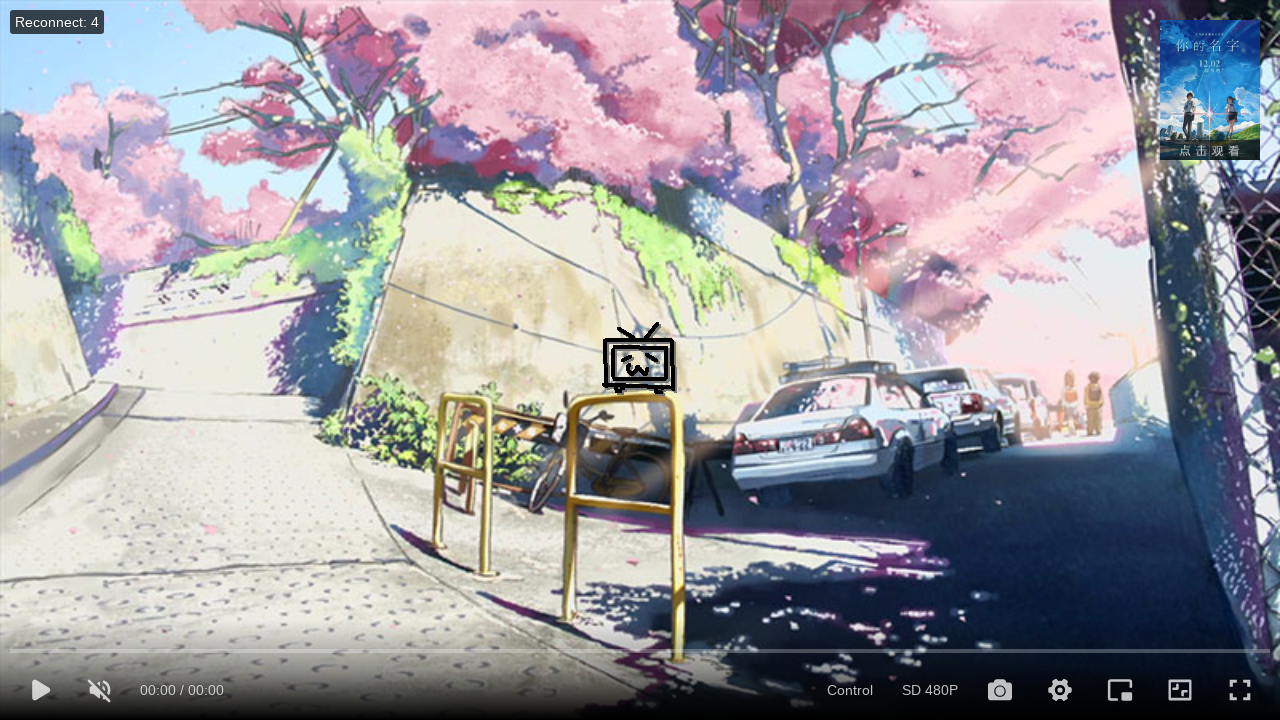

Clicked fullscreen exit button to return to normal view at (1180, 690) on .art-icon-fullscreenWebOff > svg
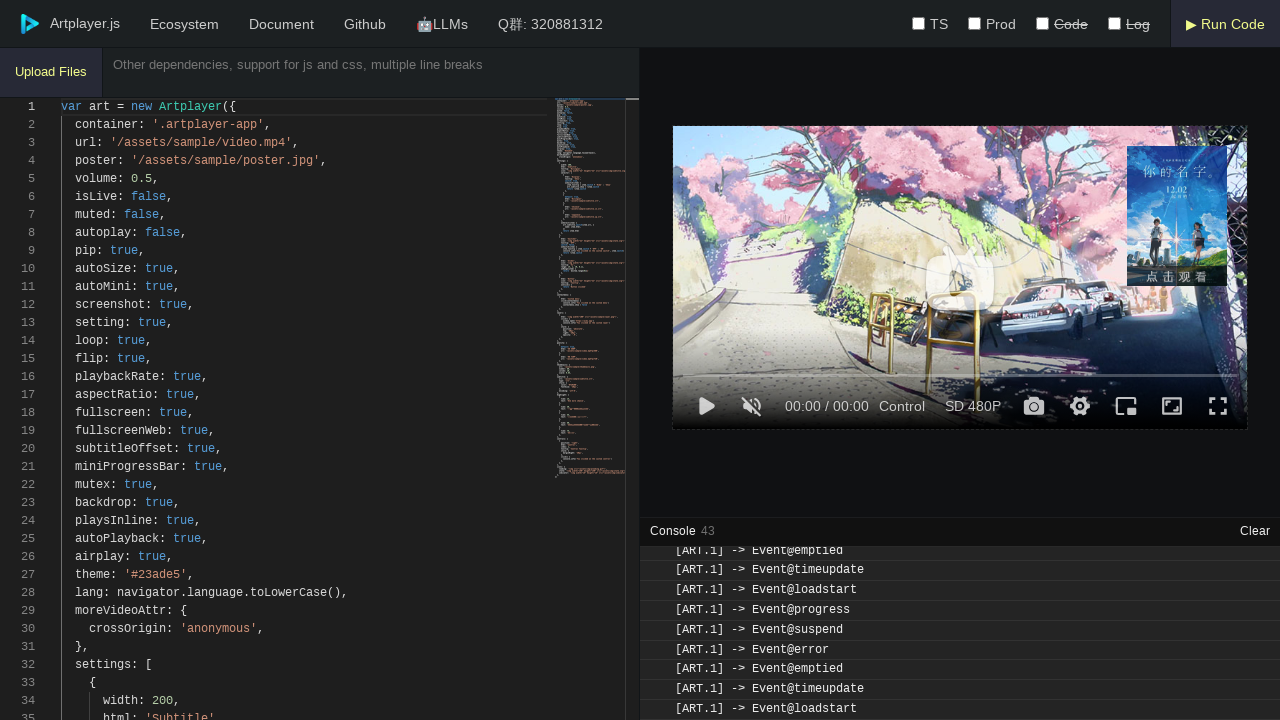

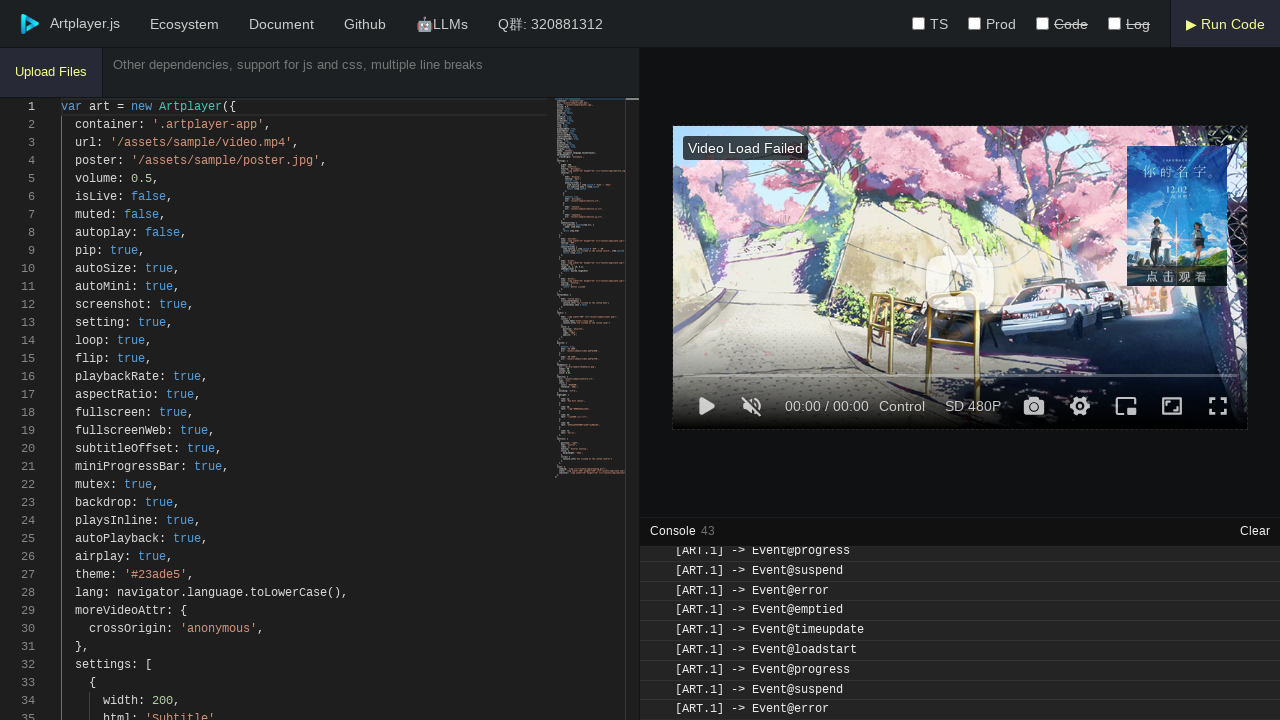